Tests dynamic page loading by clicking a Start button, waiting for a loading bar to complete, and verifying that the "Hello World" finish text appears.

Starting URL: http://the-internet.herokuapp.com/dynamic_loading/2

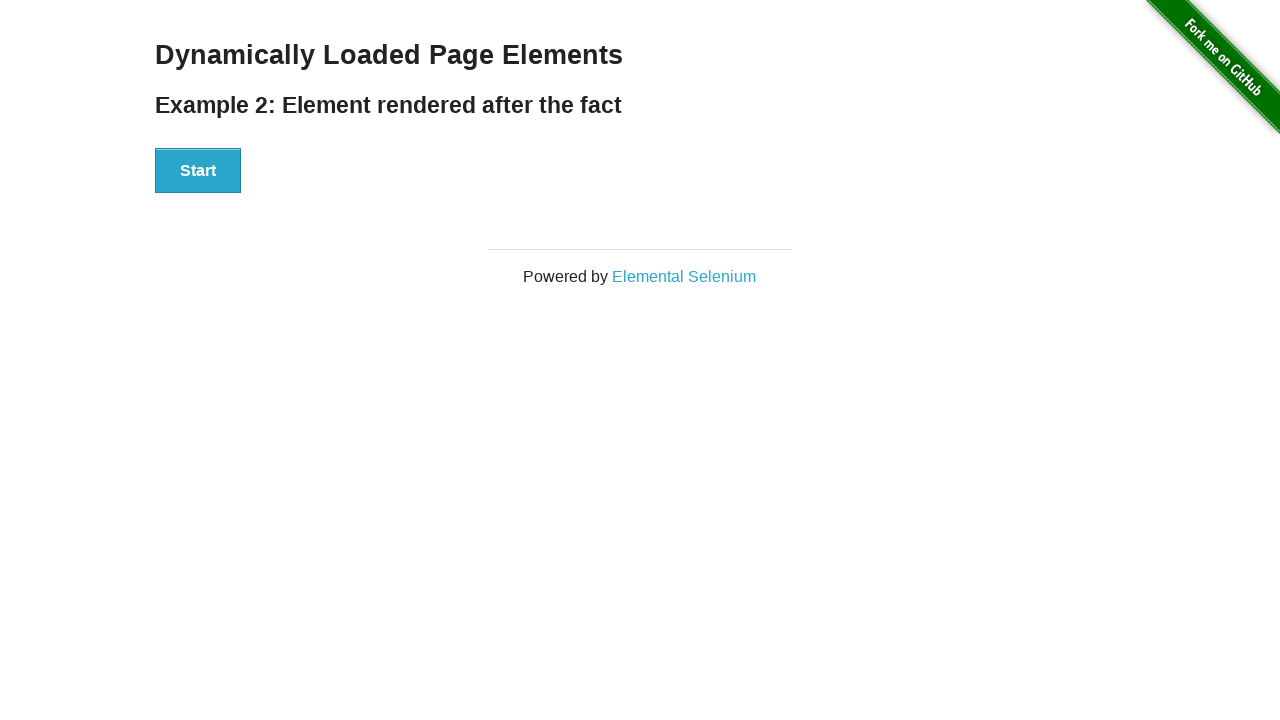

Clicked the Start button at (198, 171) on #start button
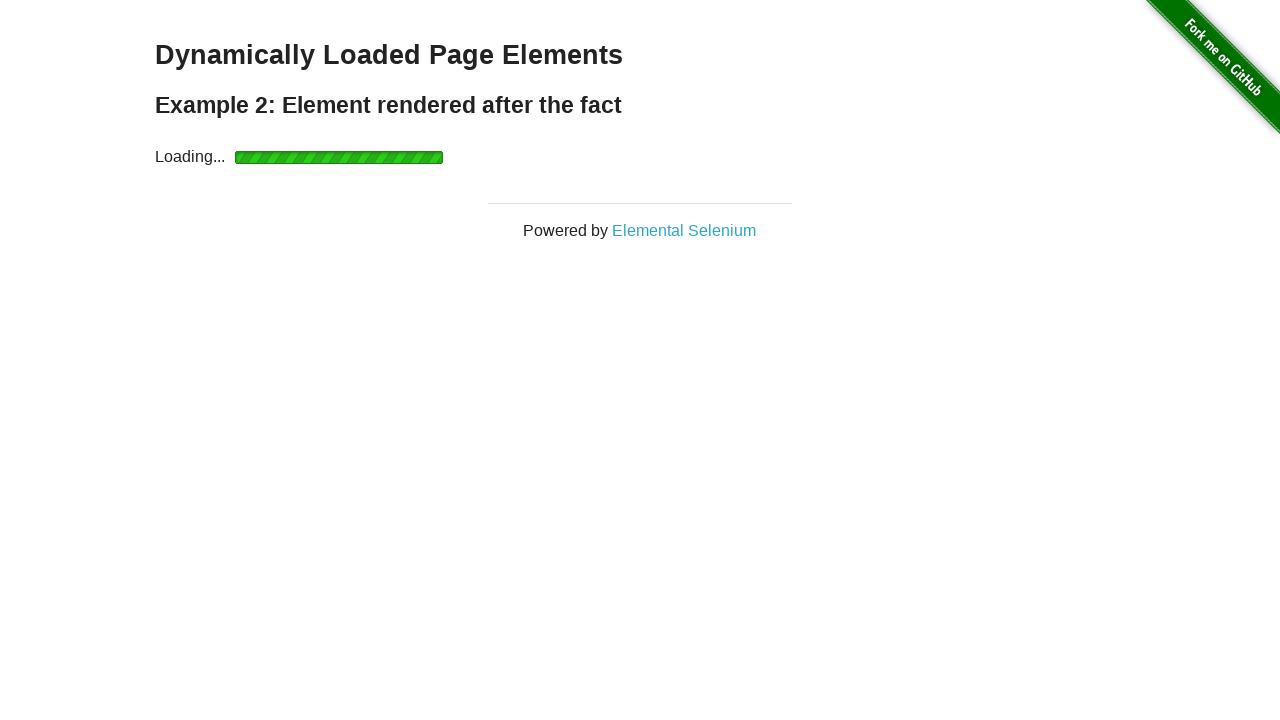

Waited for loading to complete and finish element to appear
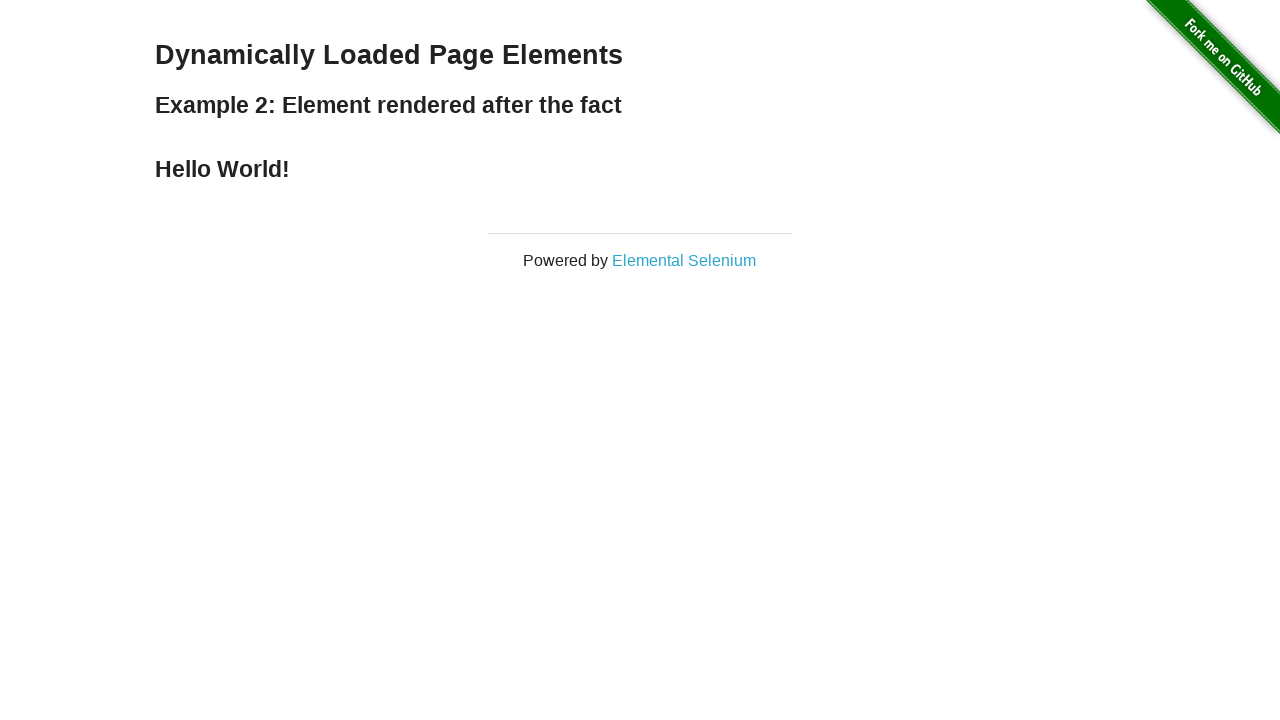

Verified 'Hello World' finish text is displayed
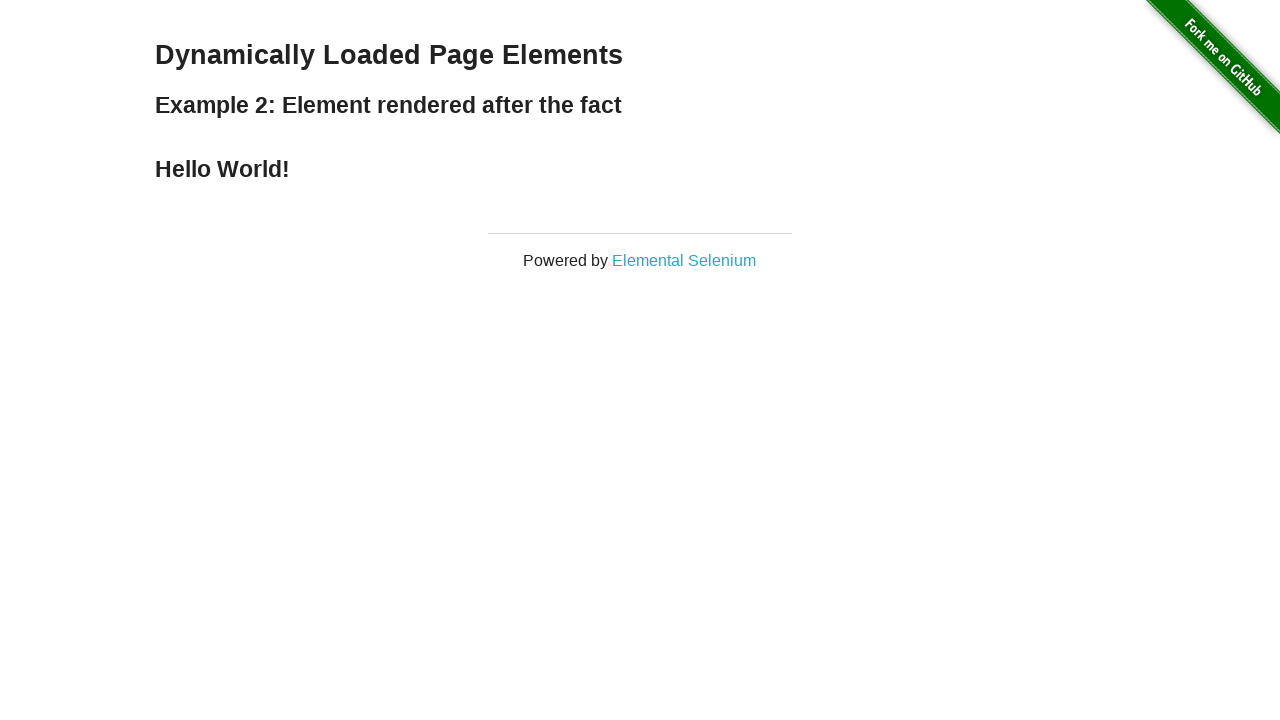

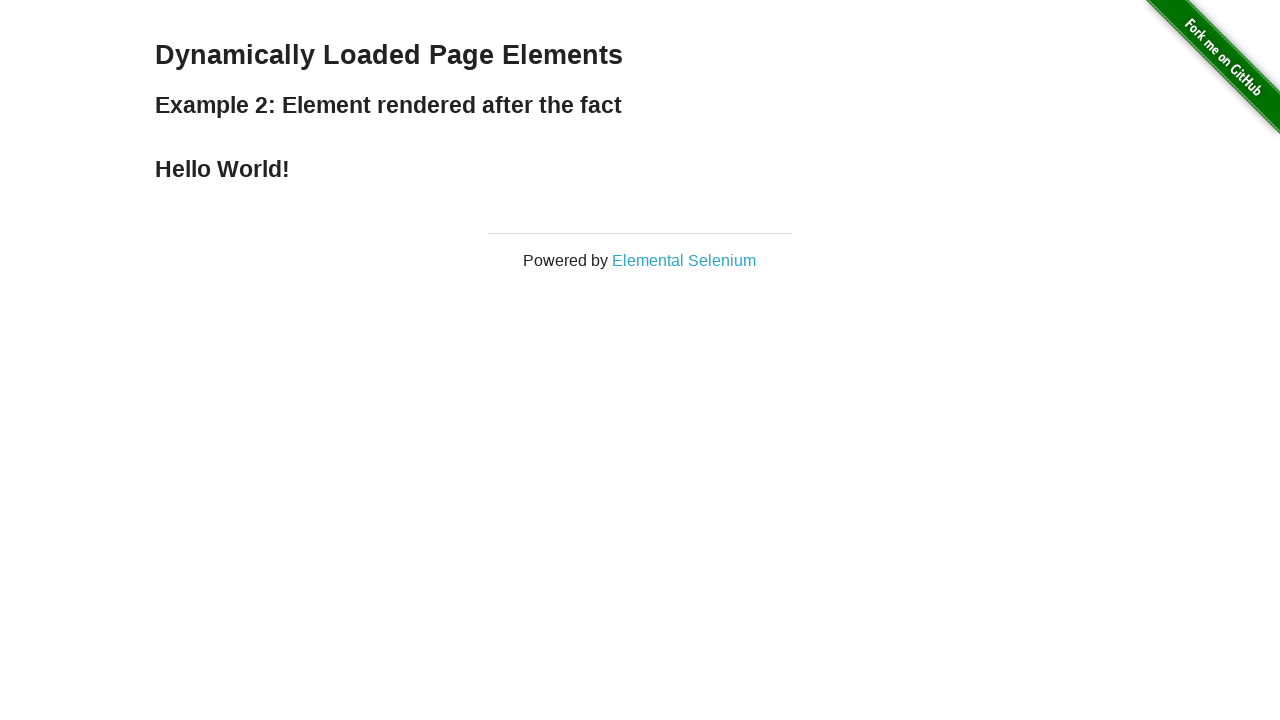